Tests the Desmos scientific calculator addition functionality by calculating 2+3 using the calculator buttons.

Starting URL: https://www.desmos.com/scientific

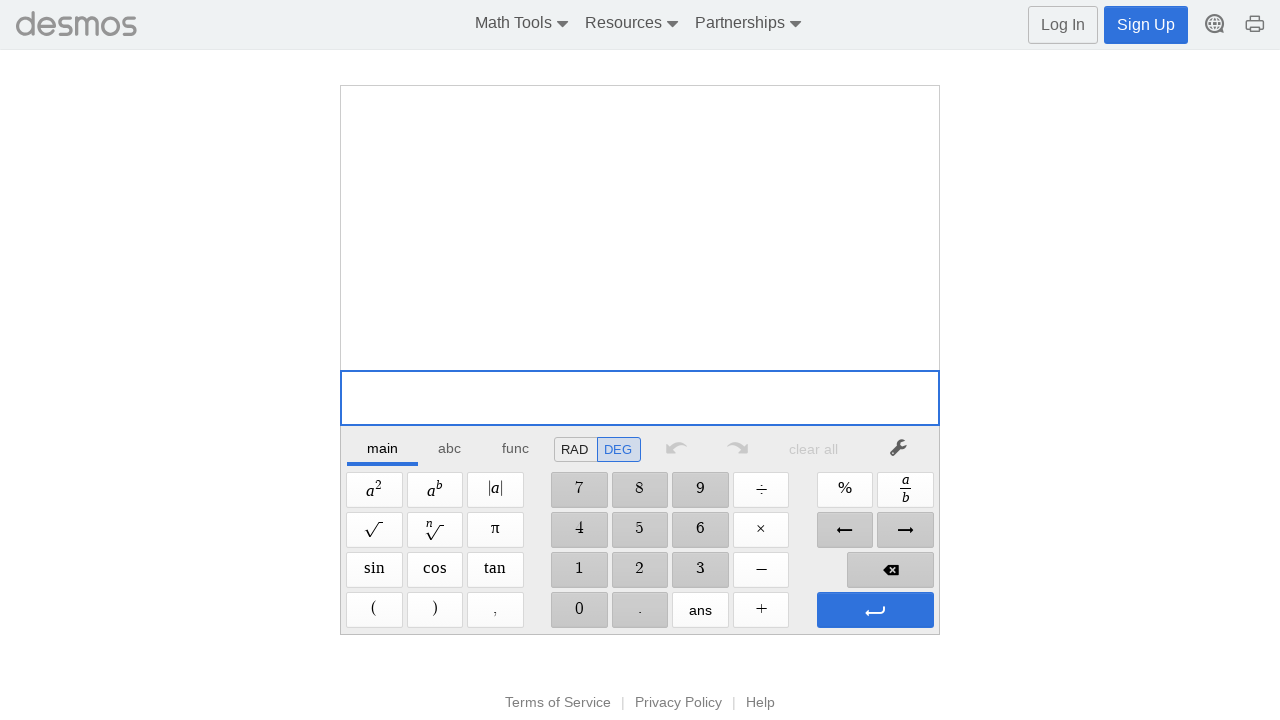

Calculator loaded and ready button (0) is visible
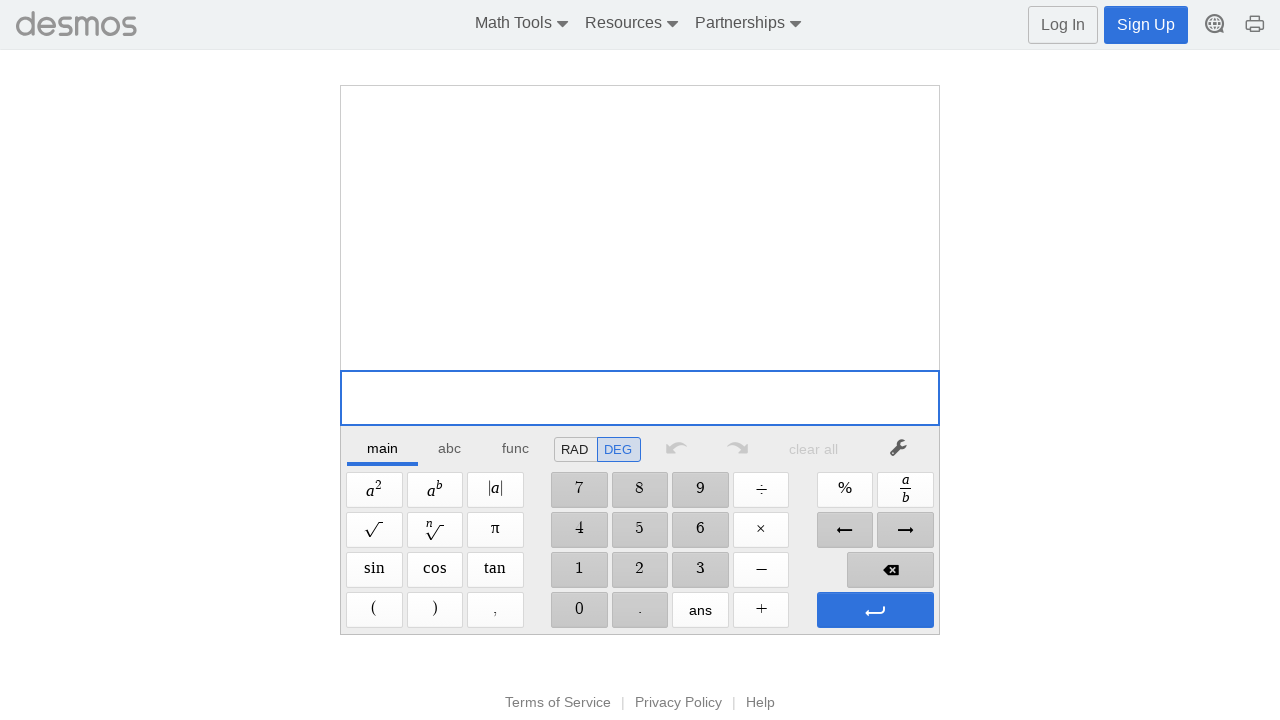

Clicked button 2 at (640, 570) on span[aria-label='2']
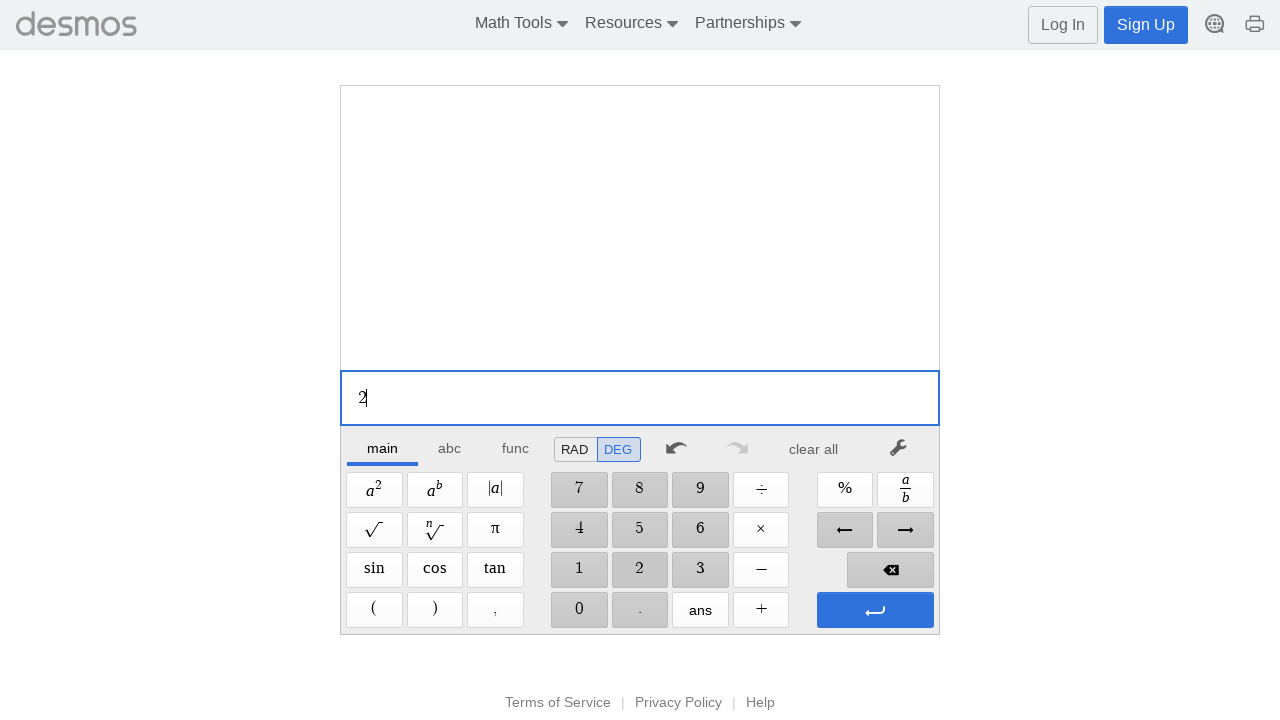

Waited 200ms after clicking 2
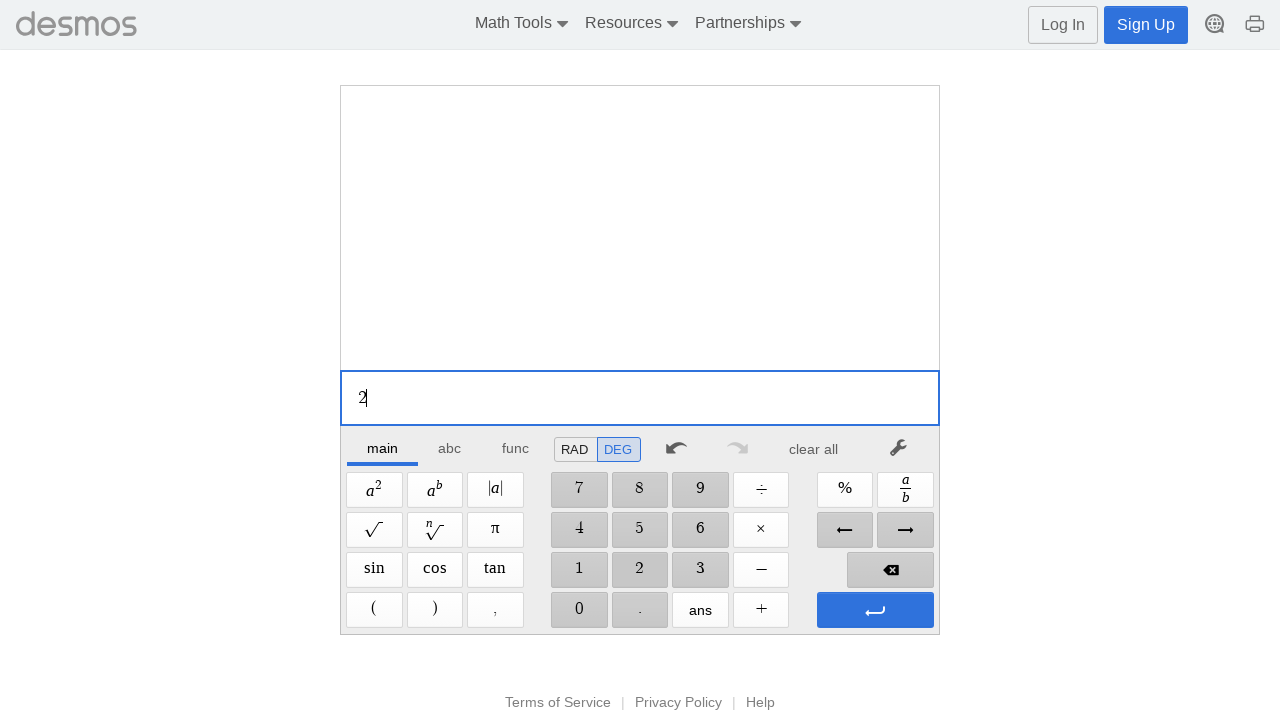

Clicked Plus button at (761, 610) on span[aria-label='Plus']
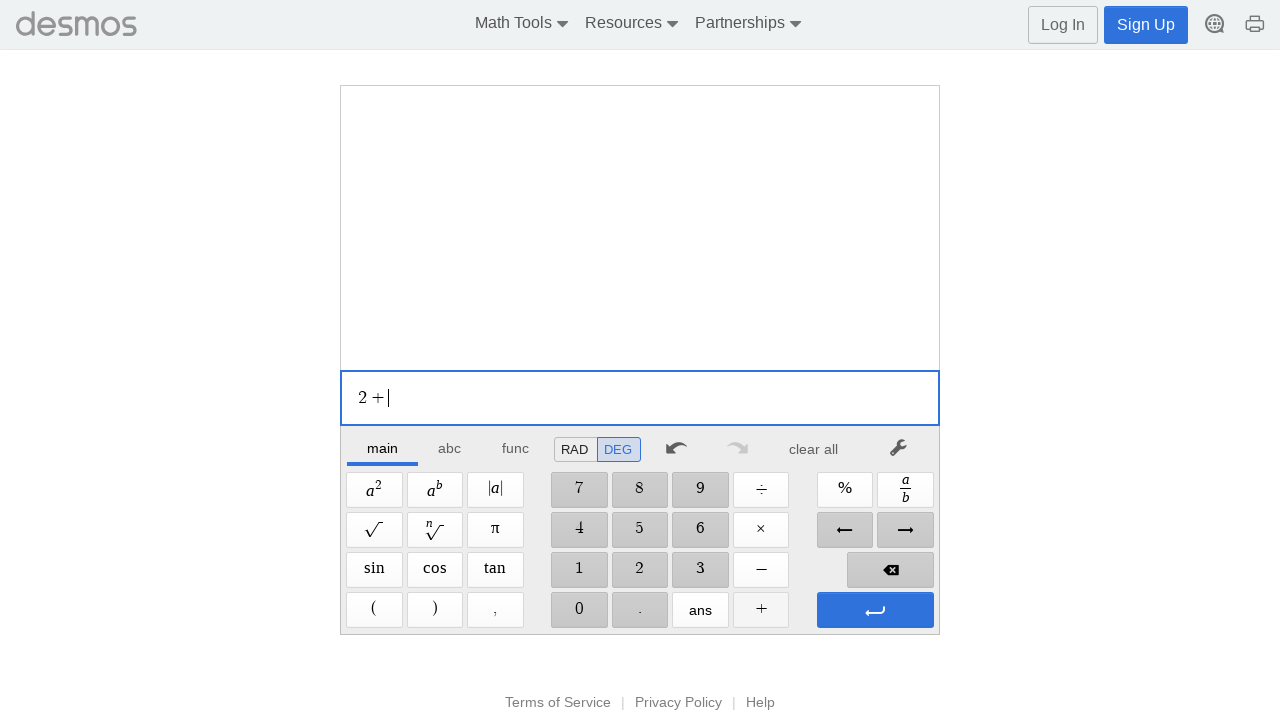

Waited 200ms after clicking Plus
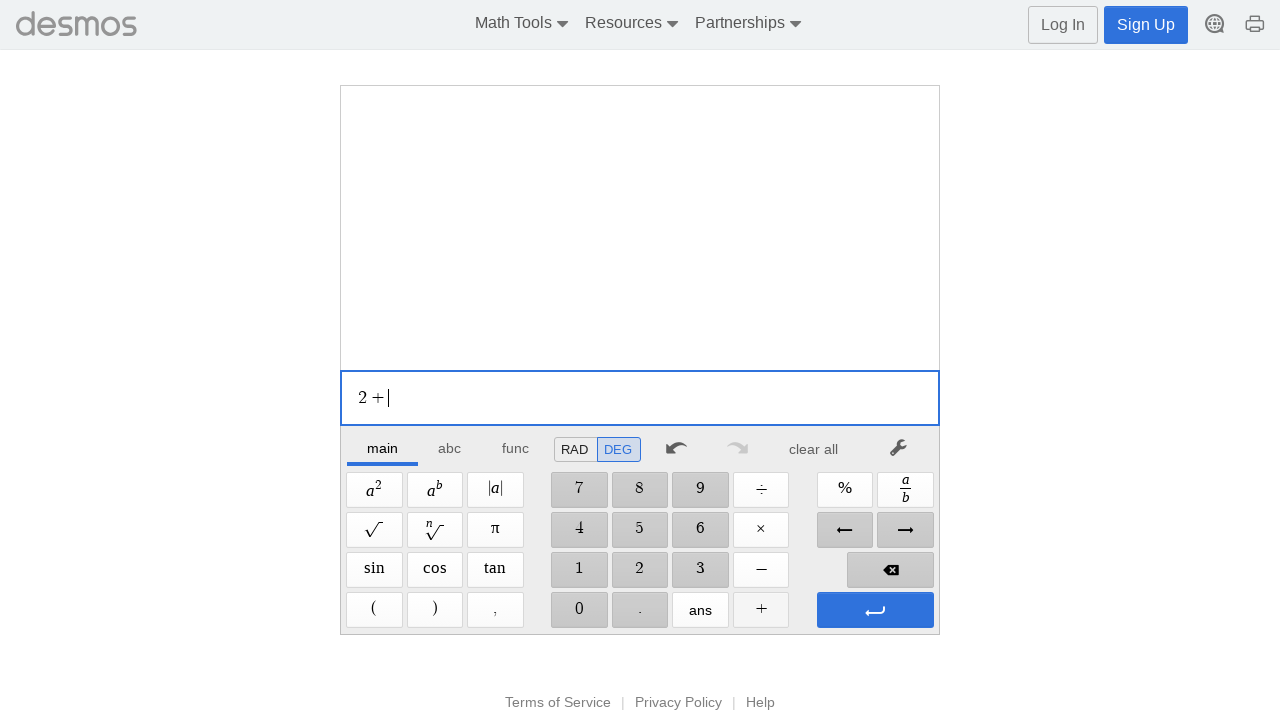

Clicked button 3 at (700, 570) on span[aria-label='3']
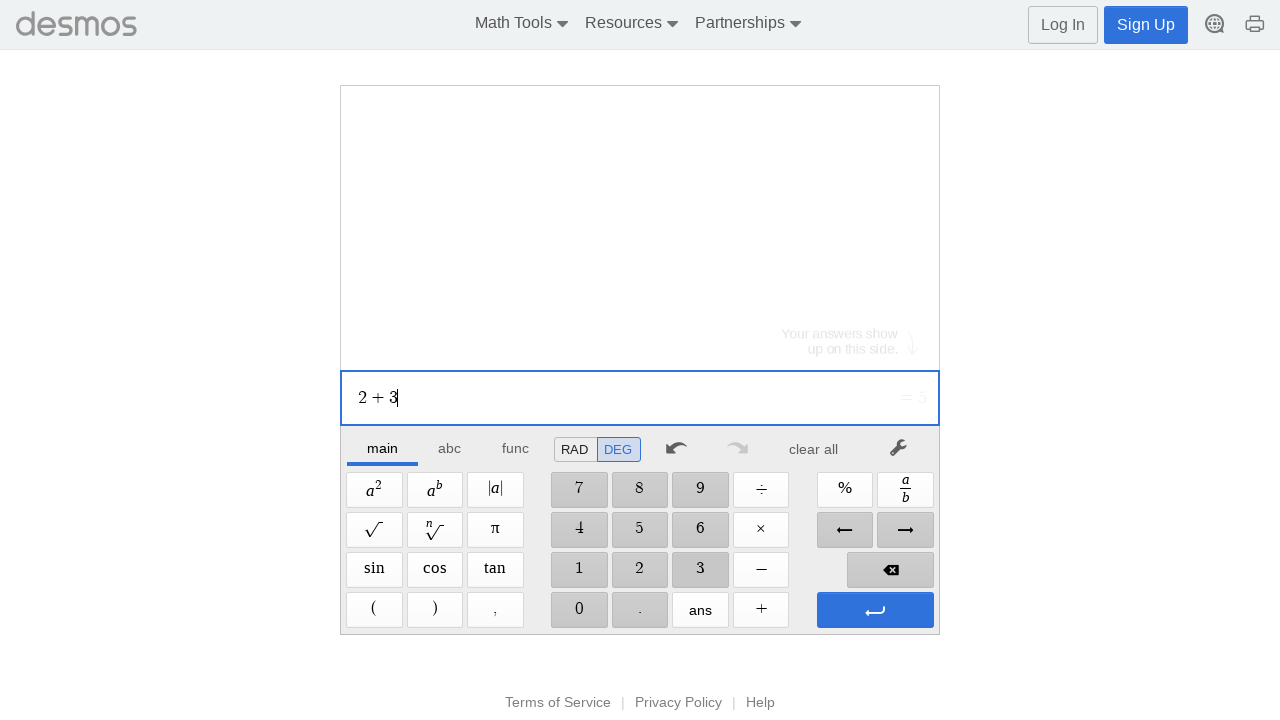

Waited 200ms after clicking 3
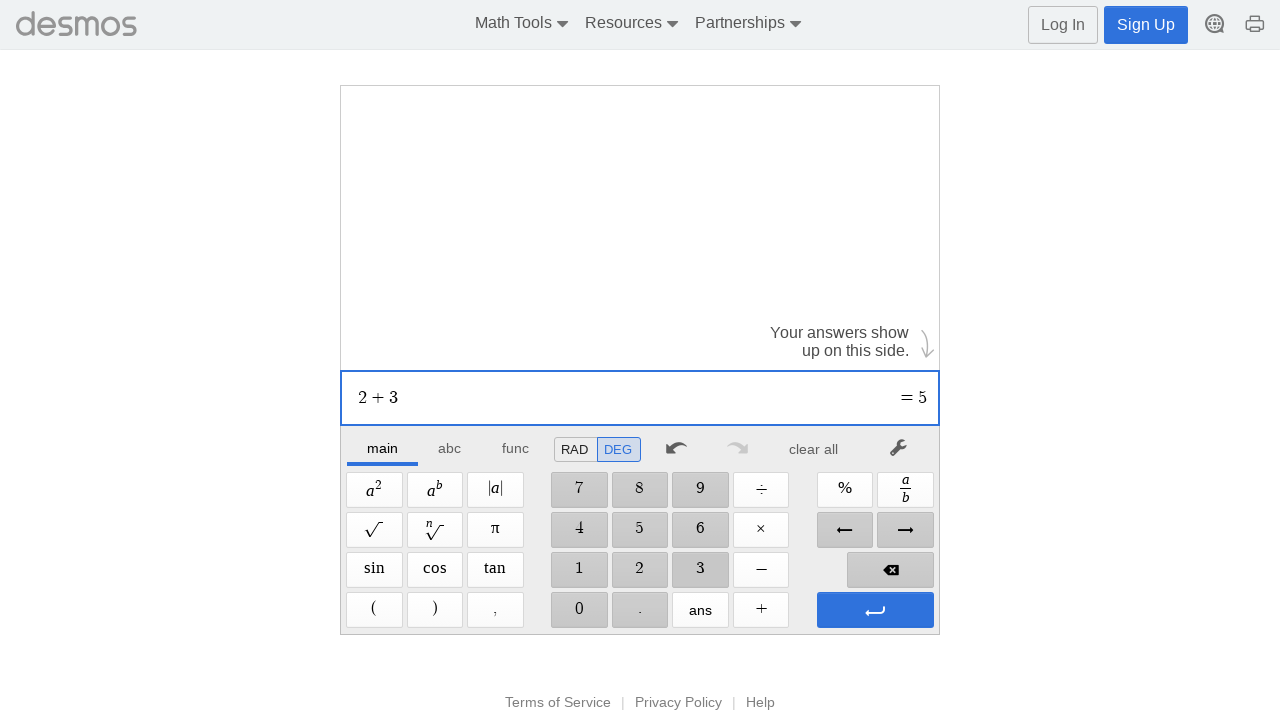

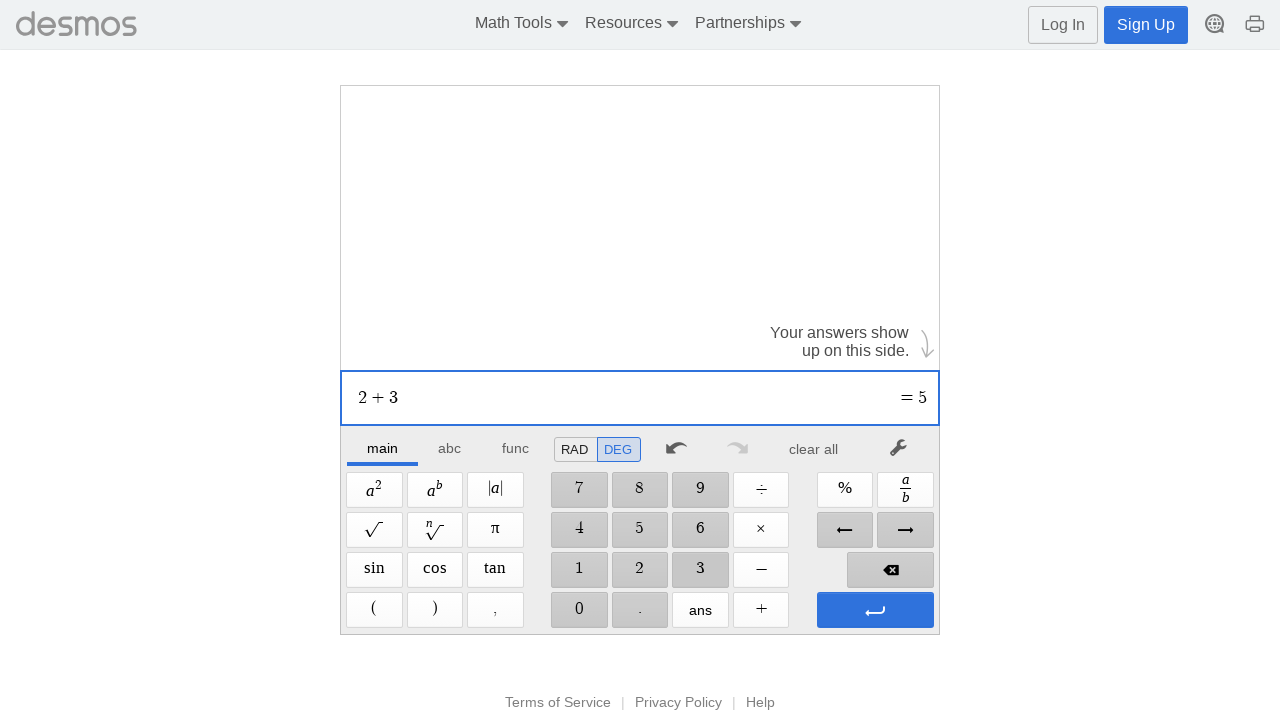